Tests dynamic controls by removing a checkbox and enabling a disabled input field

Starting URL: http://the-internet.herokuapp.com/dynamic_controls

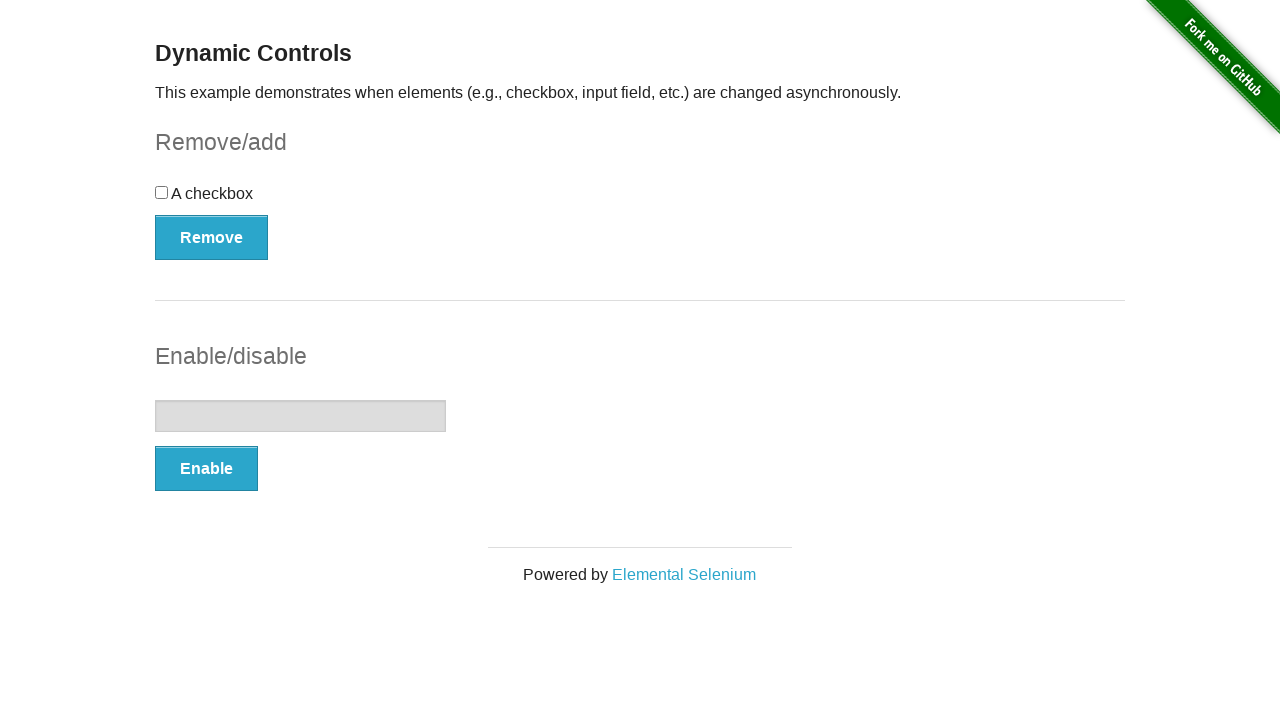

Clicked remove button to remove checkbox at (212, 237) on button[autocomplete="off"]
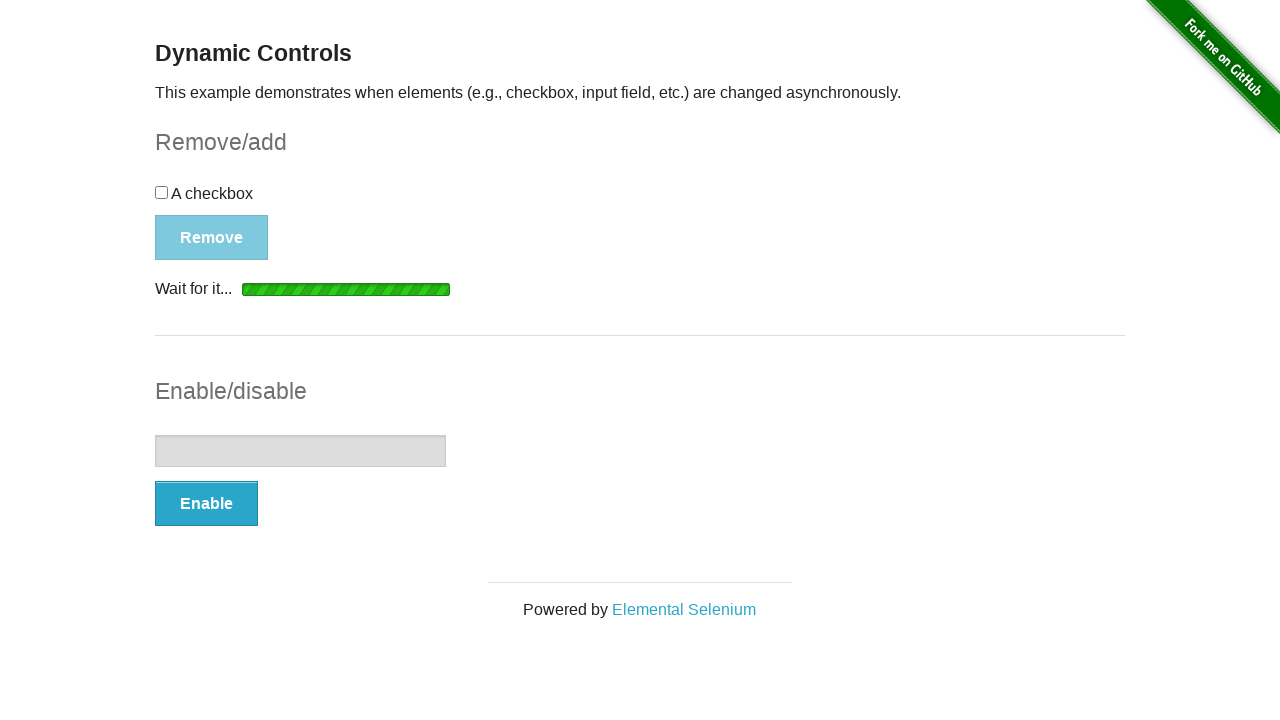

Waited for 'It's gone!' message to appear
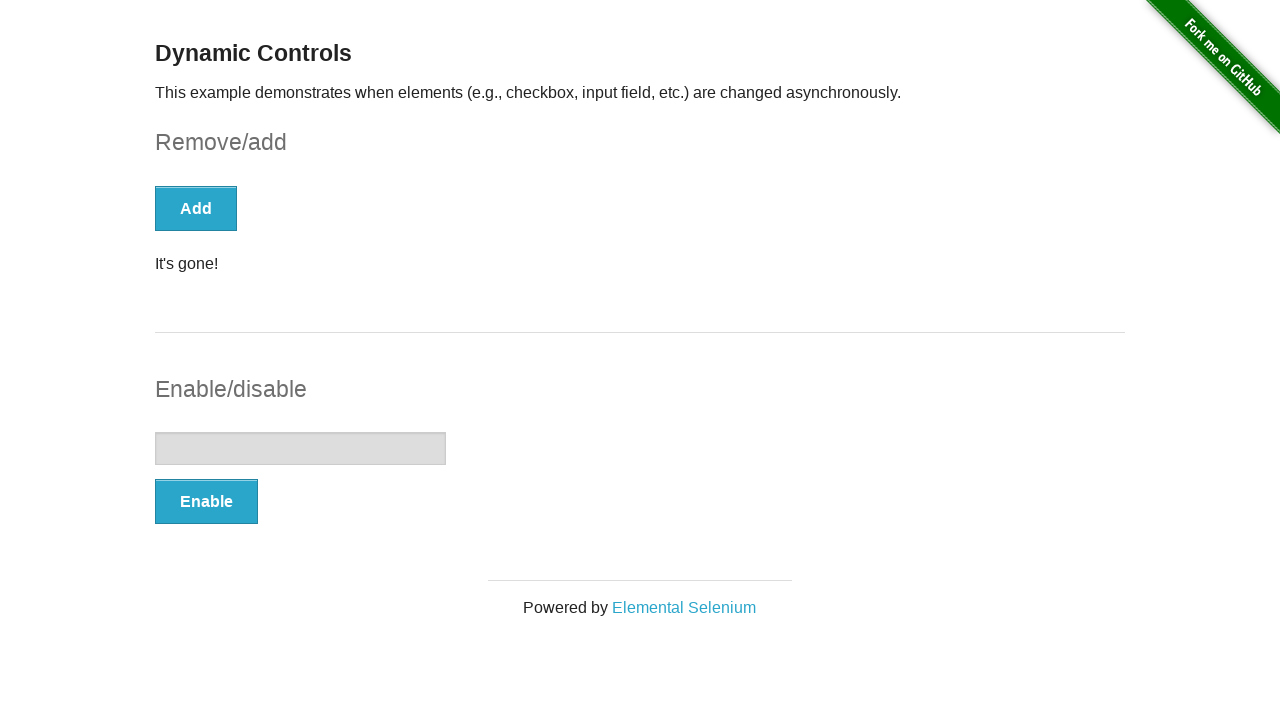

Verified that checkbox has been removed
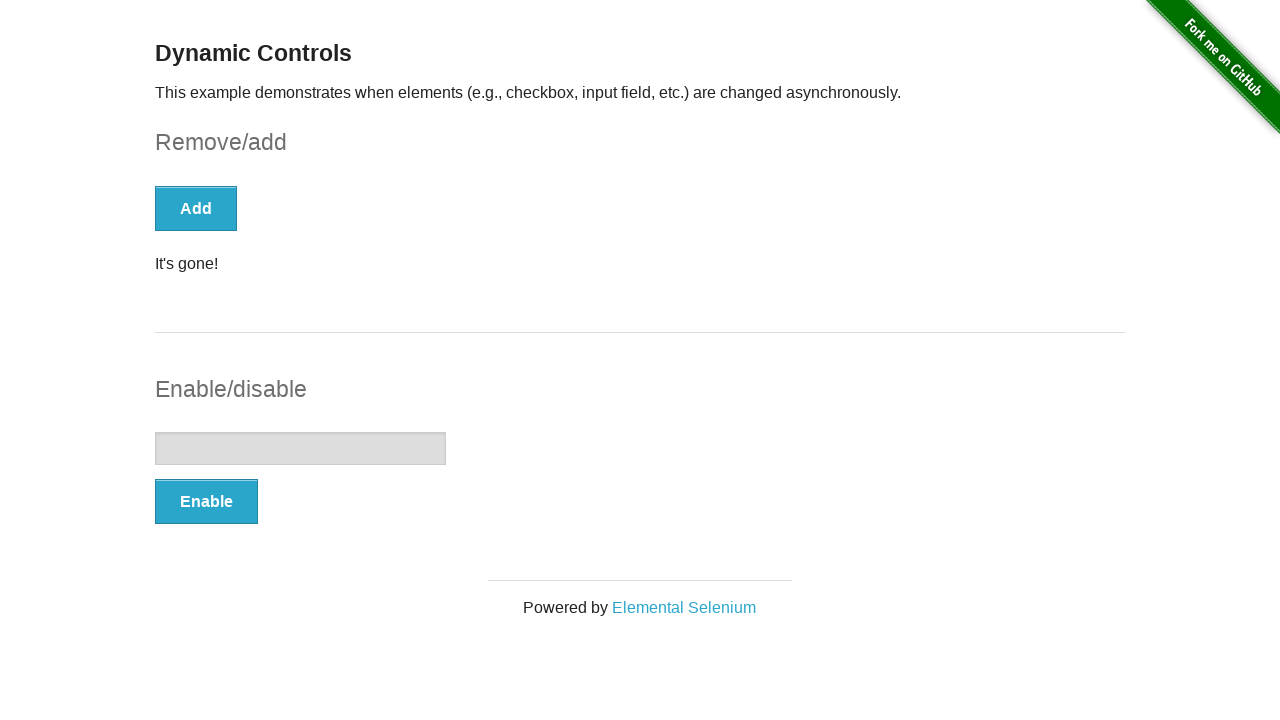

Verified that input field is disabled
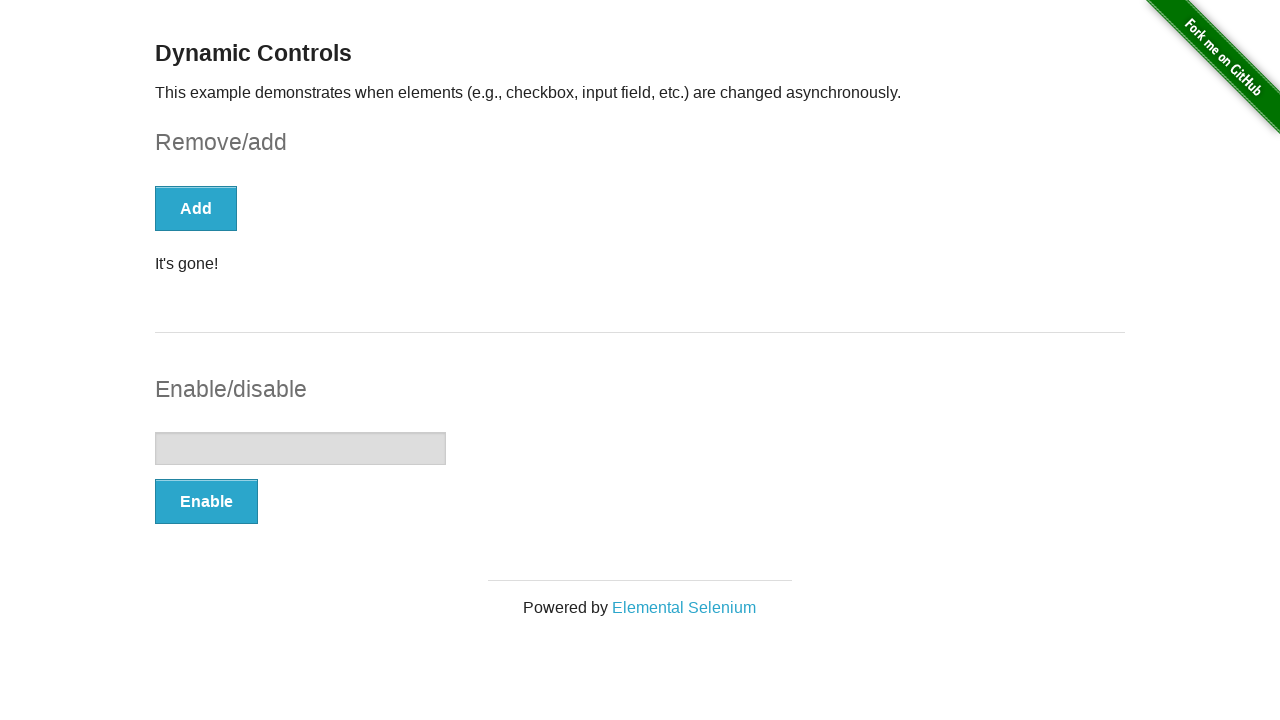

Clicked enable button to enable input field at (206, 501) on button[onclick="swapInput()"]
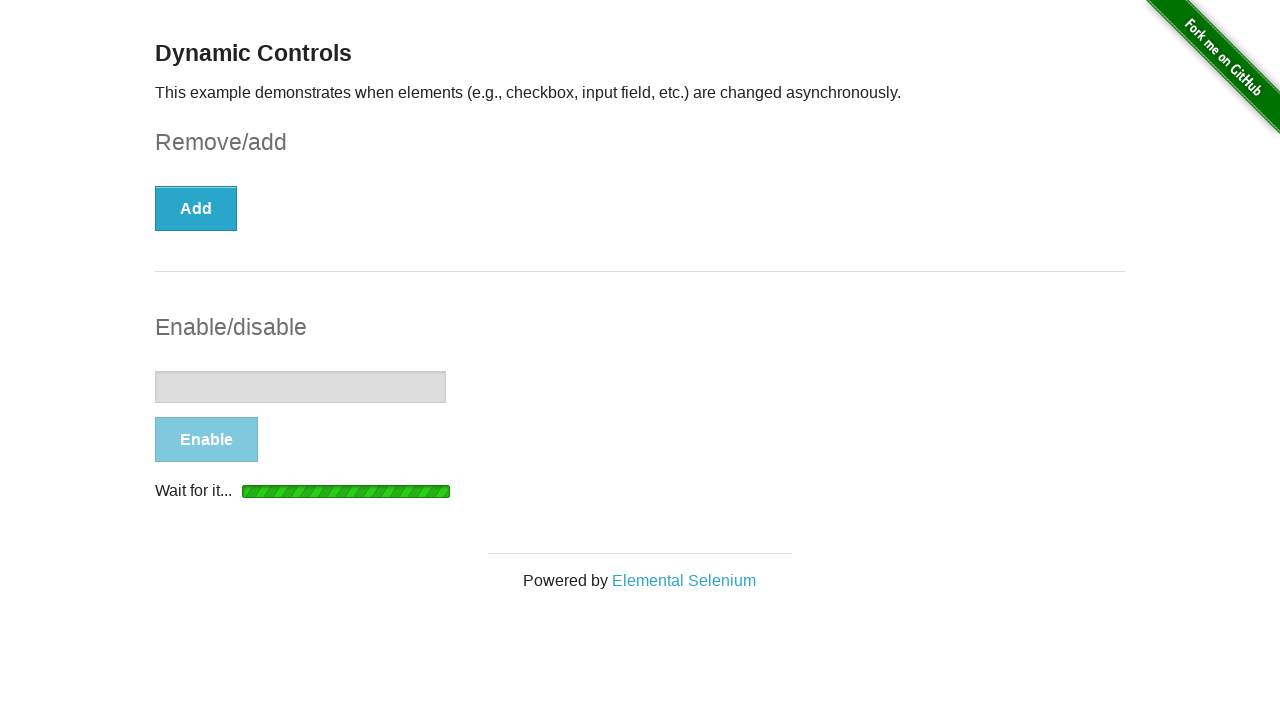

Waited for 'It's enabled!' message to appear
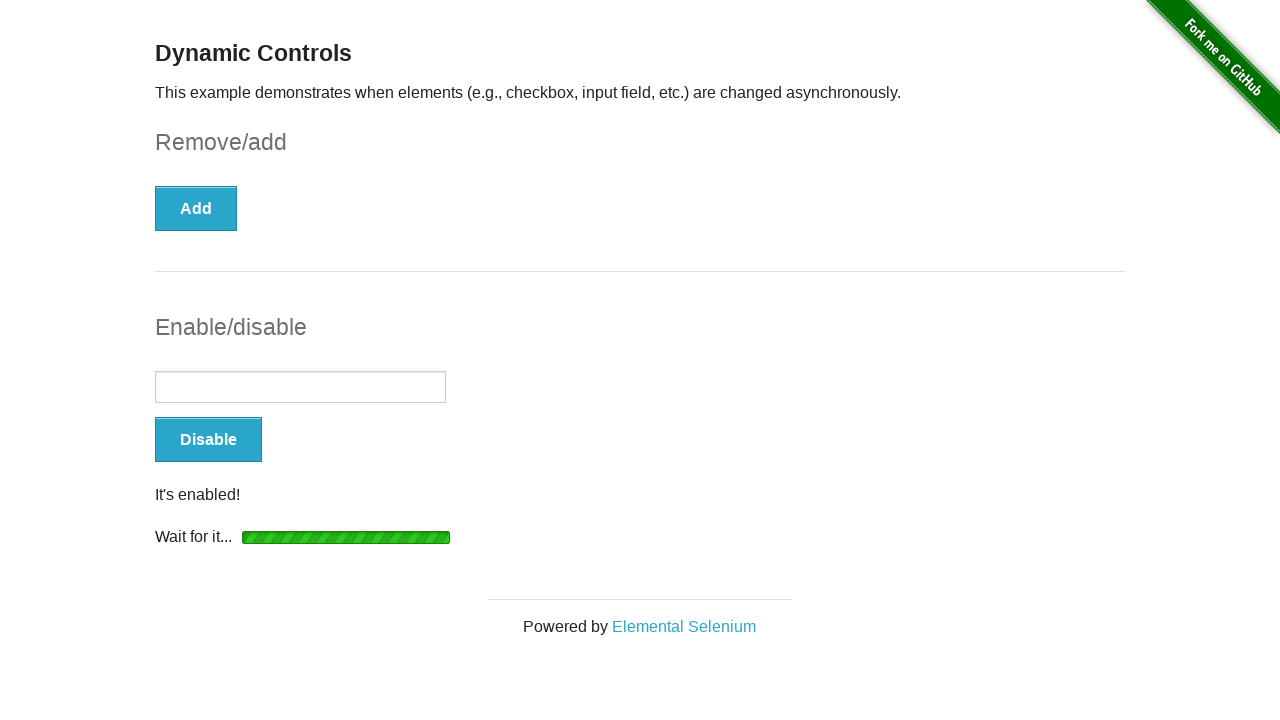

Verified that input field is now enabled
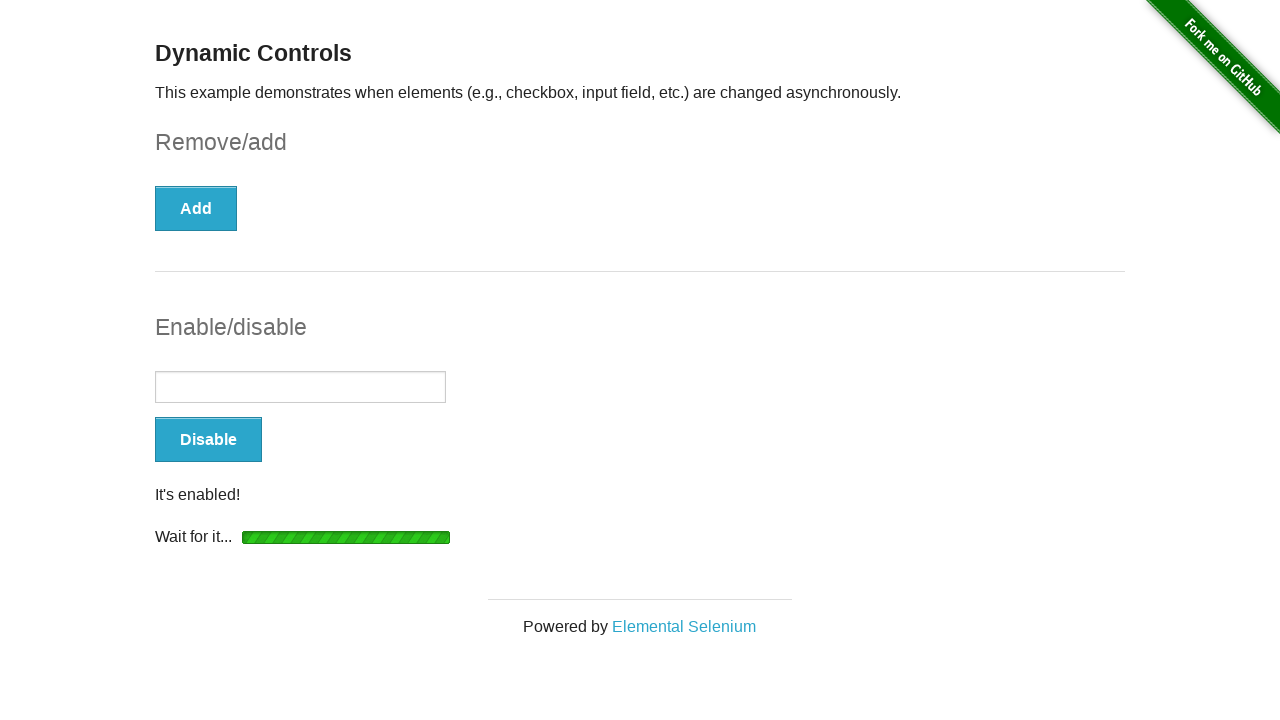

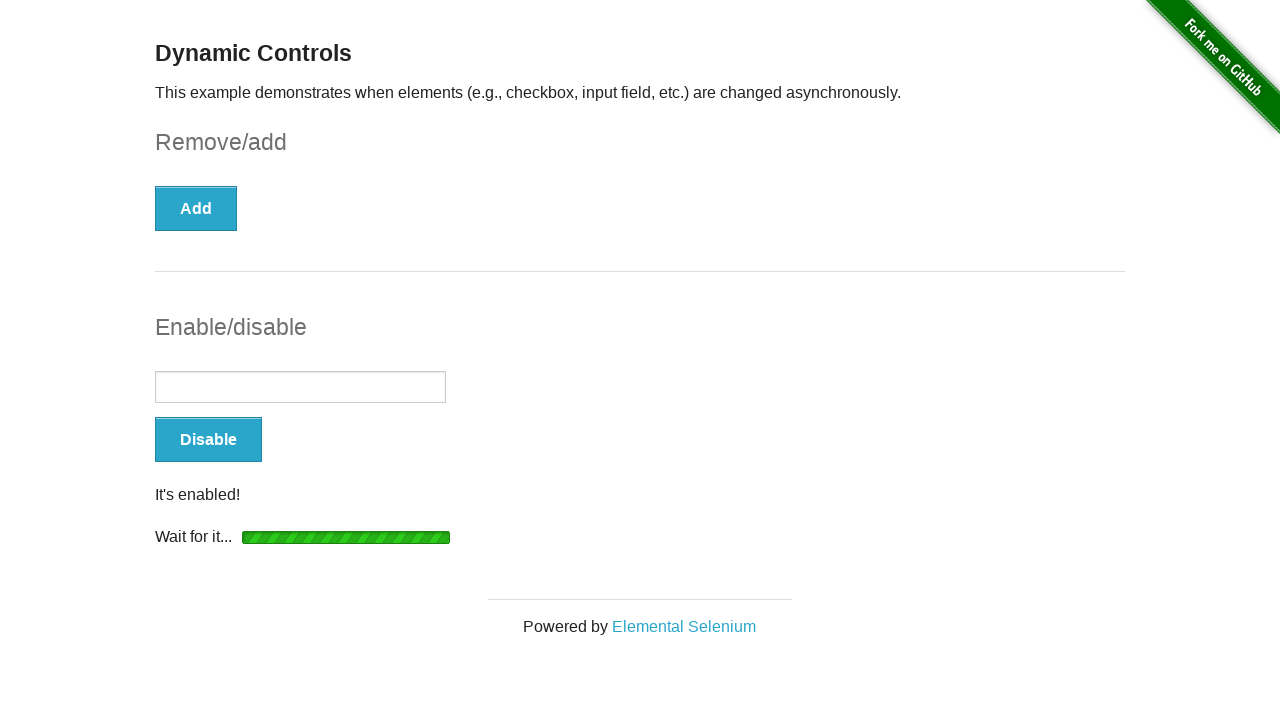